Tests the show/hide functionality of a text box element by verifying its visibility state before and after clicking the hide button

Starting URL: https://rahulshettyacademy.com/AutomationPractice/

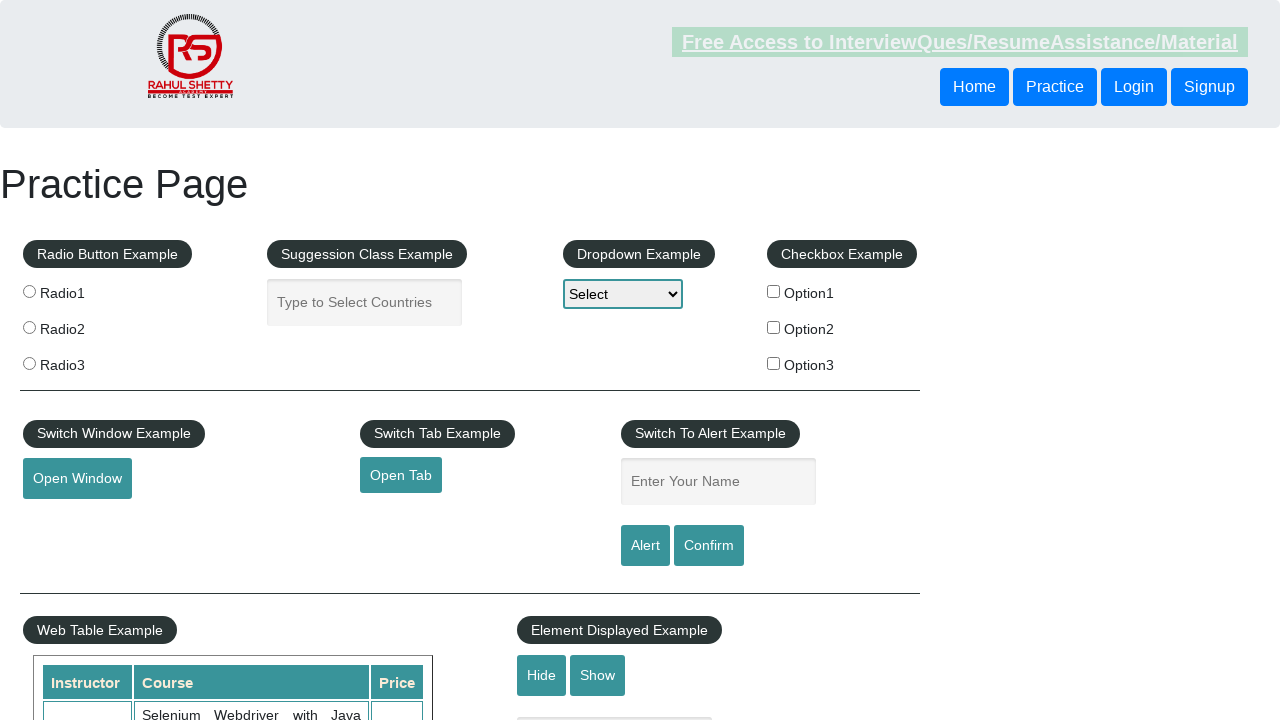

Scrolled down using PageDown key to view the text box element
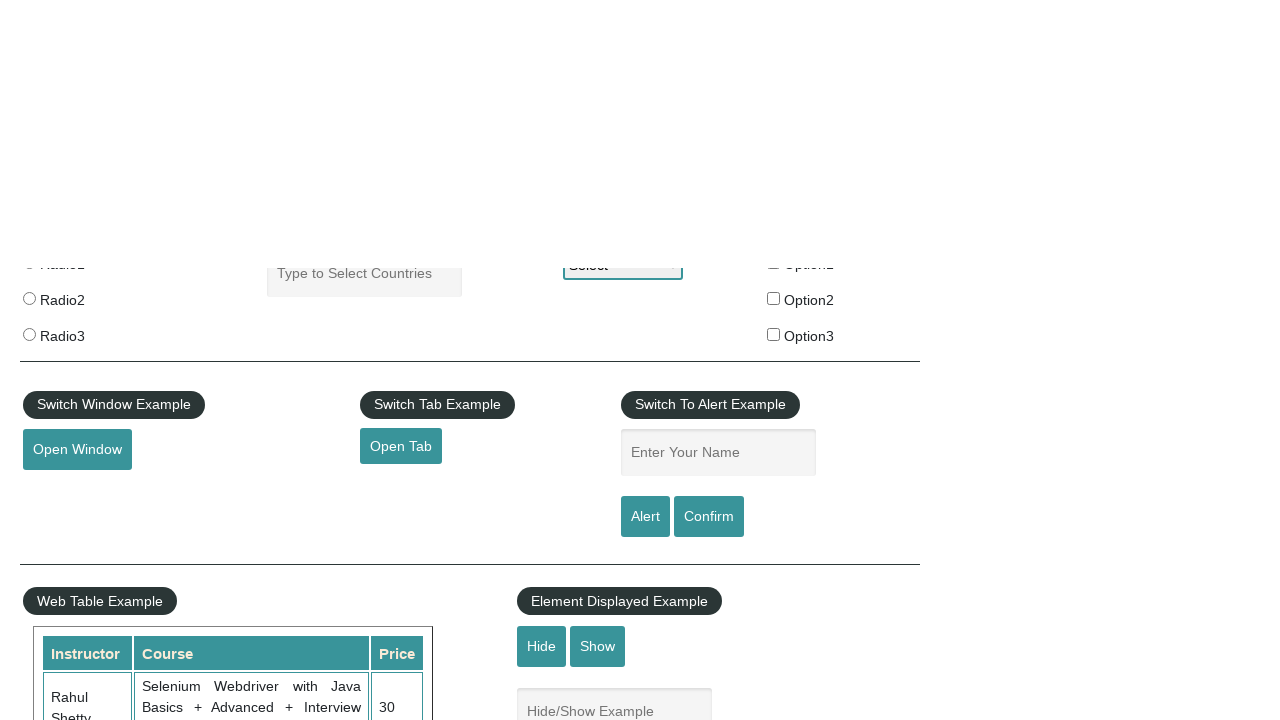

Verified that the text box is initially visible
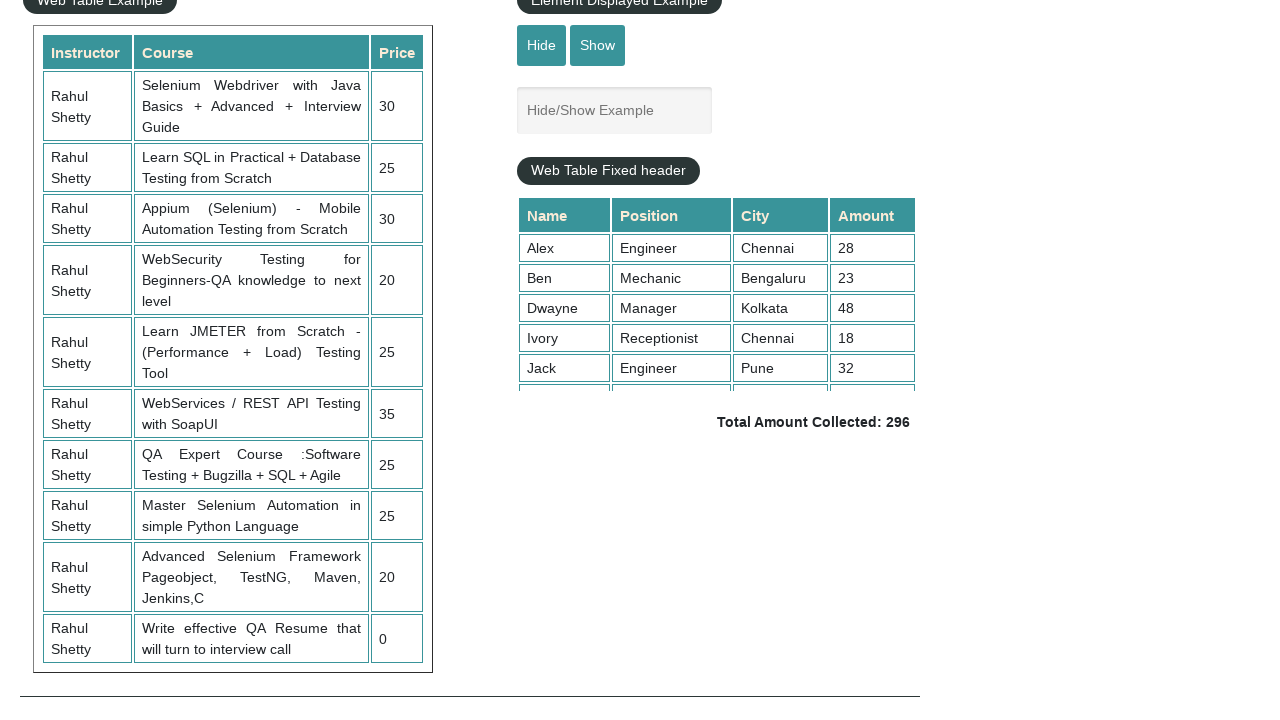

Clicked the hide button to hide the text box at (542, 45) on #hide-textbox
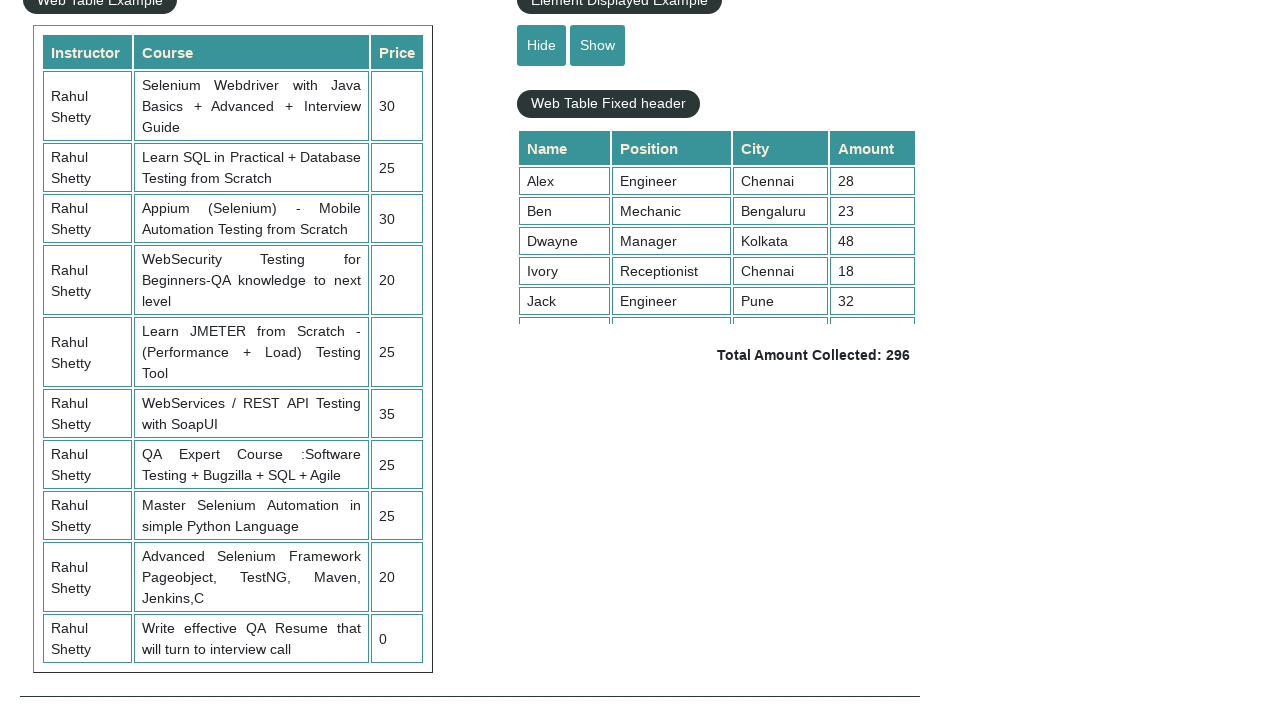

Verified that the text box is now hidden after clicking the hide button
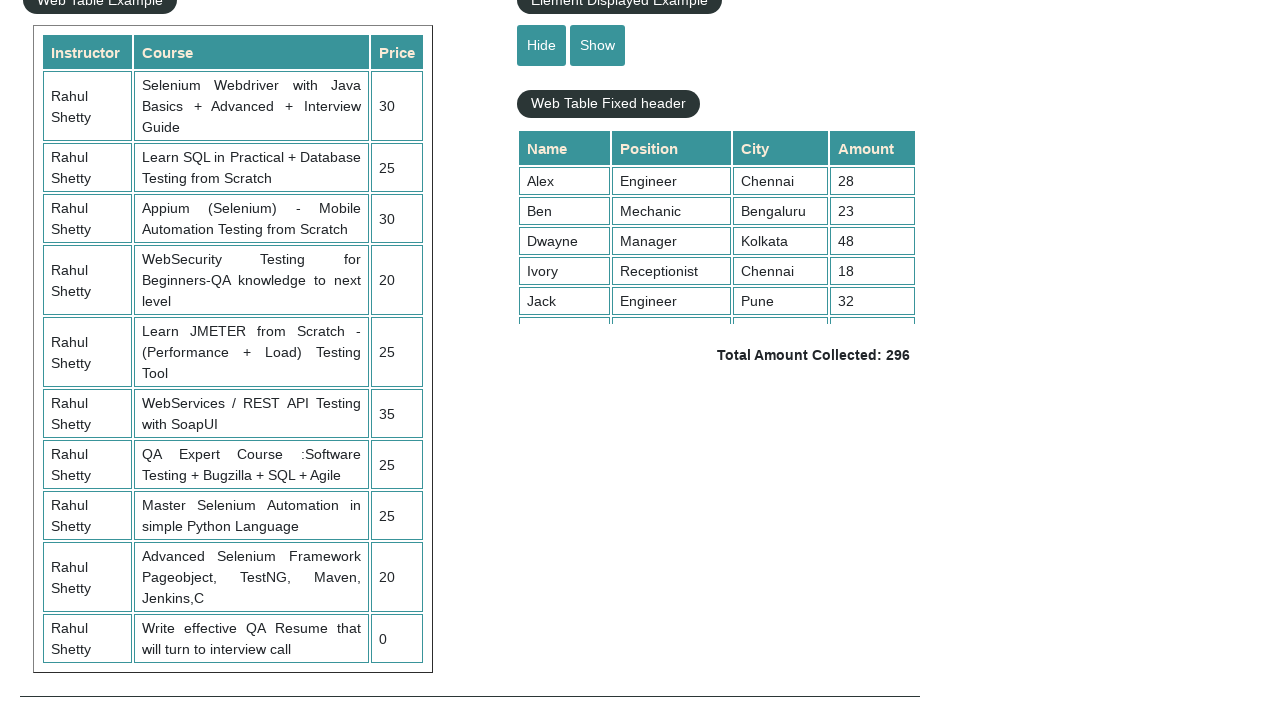

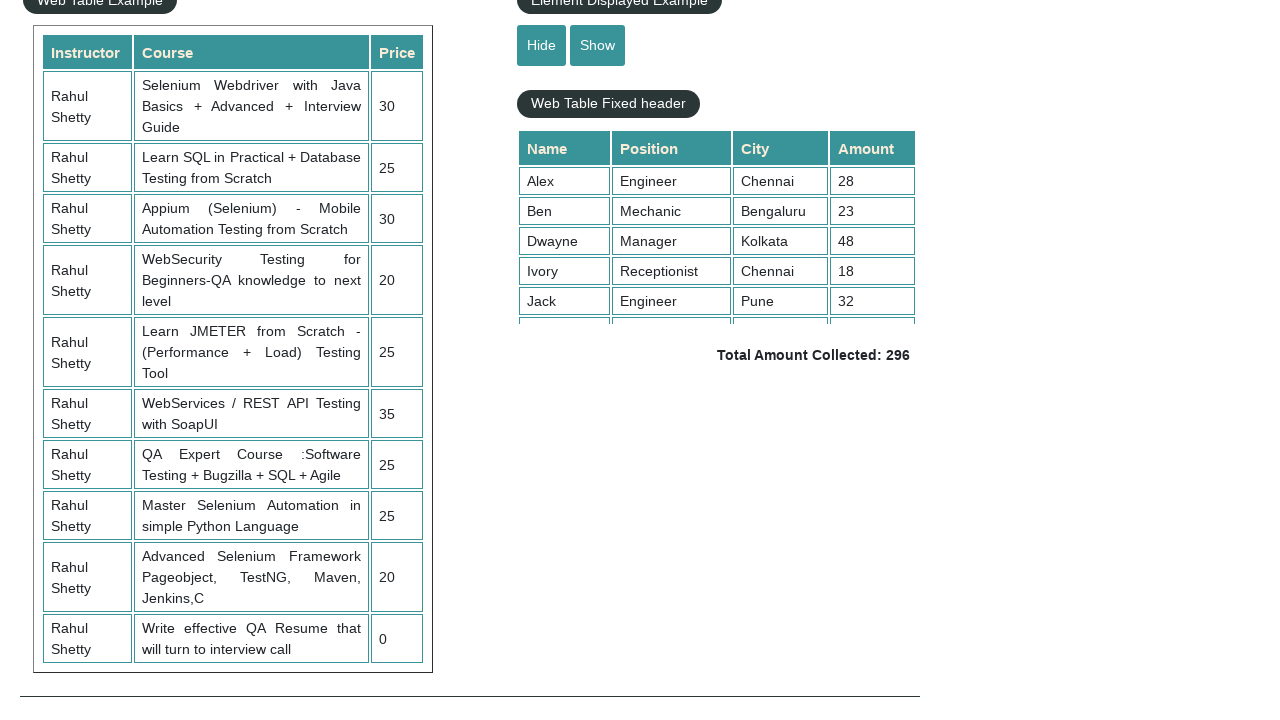